Opens the Clinytics online consultation page and maximizes the browser window

Starting URL: https://clinytics.hlthclub.in/new_demo_account/consult-online

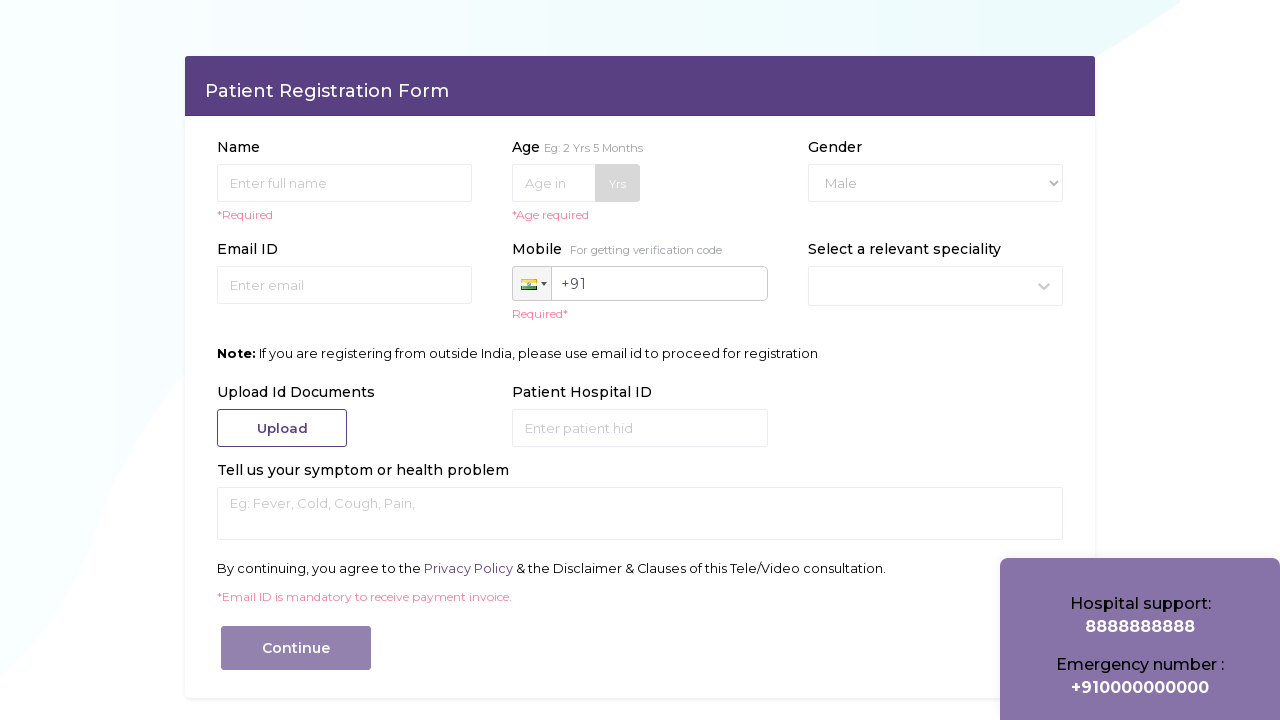

Waited for page to fully load with networkidle state
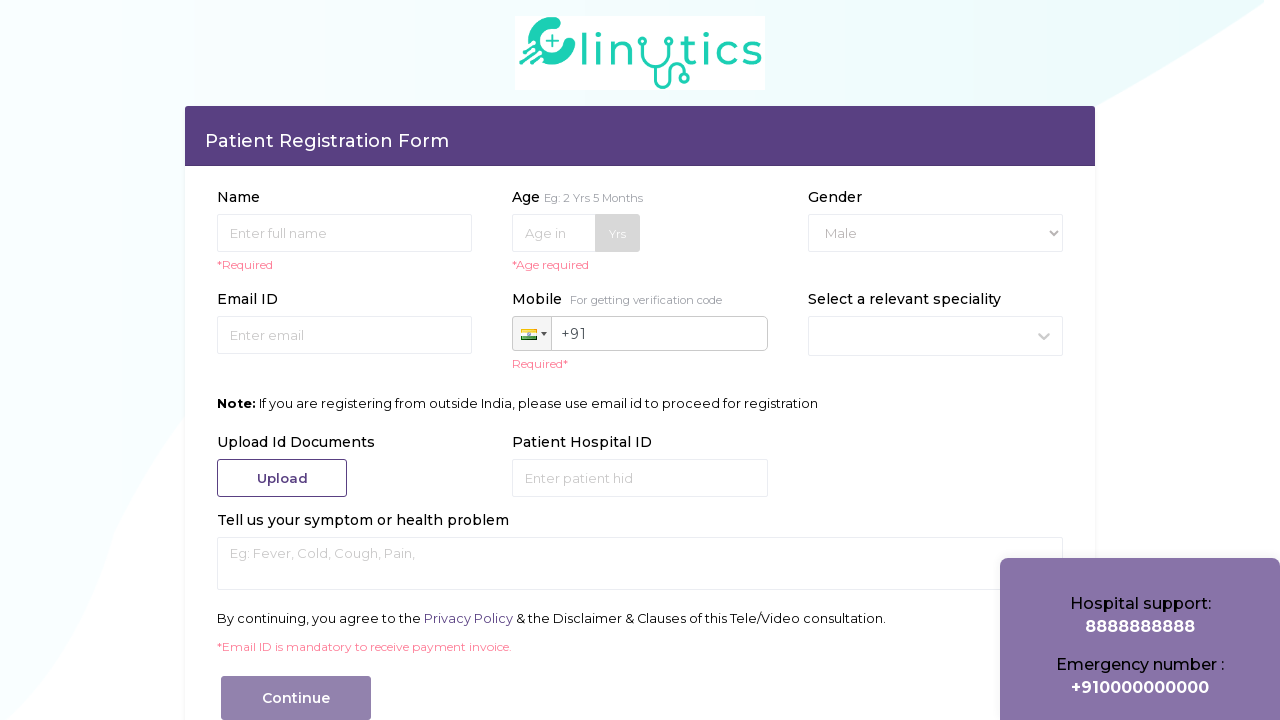

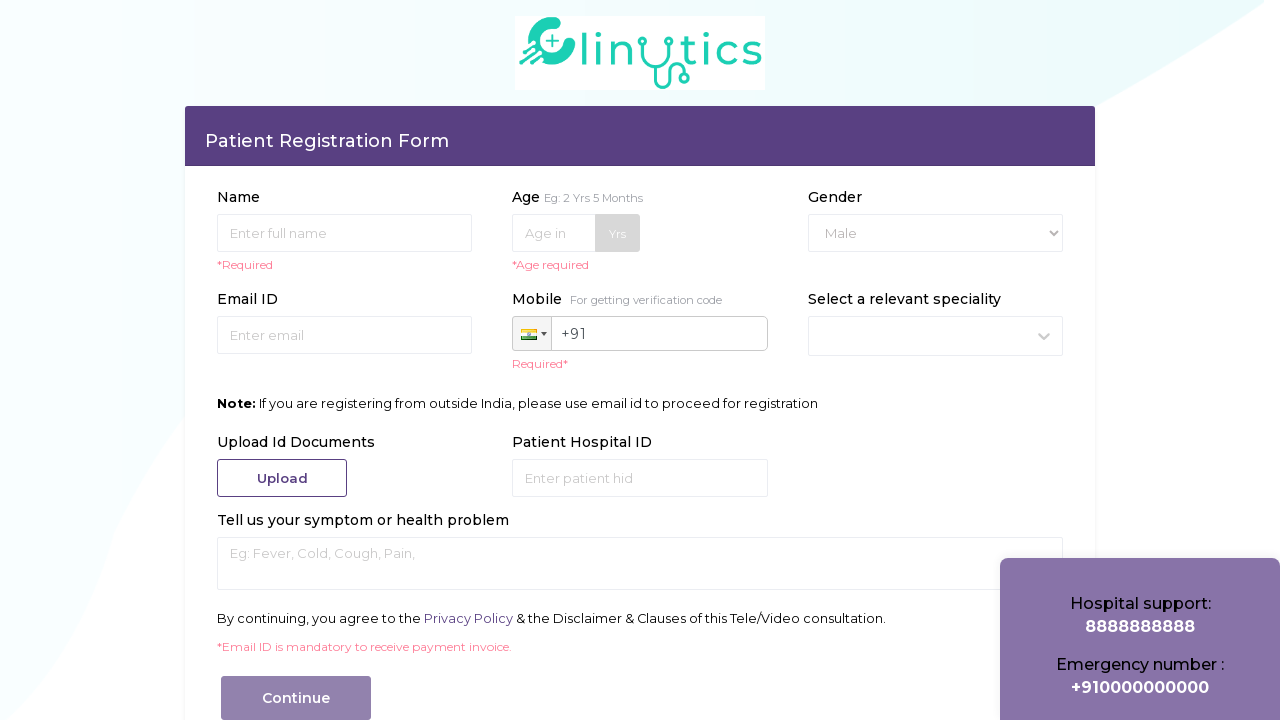